Tests the place order functionality on demoblaze e-commerce site by filling out the checkout form with credit card details, personal information, and completing the purchase.

Starting URL: https://www.demoblaze.com/cart.html

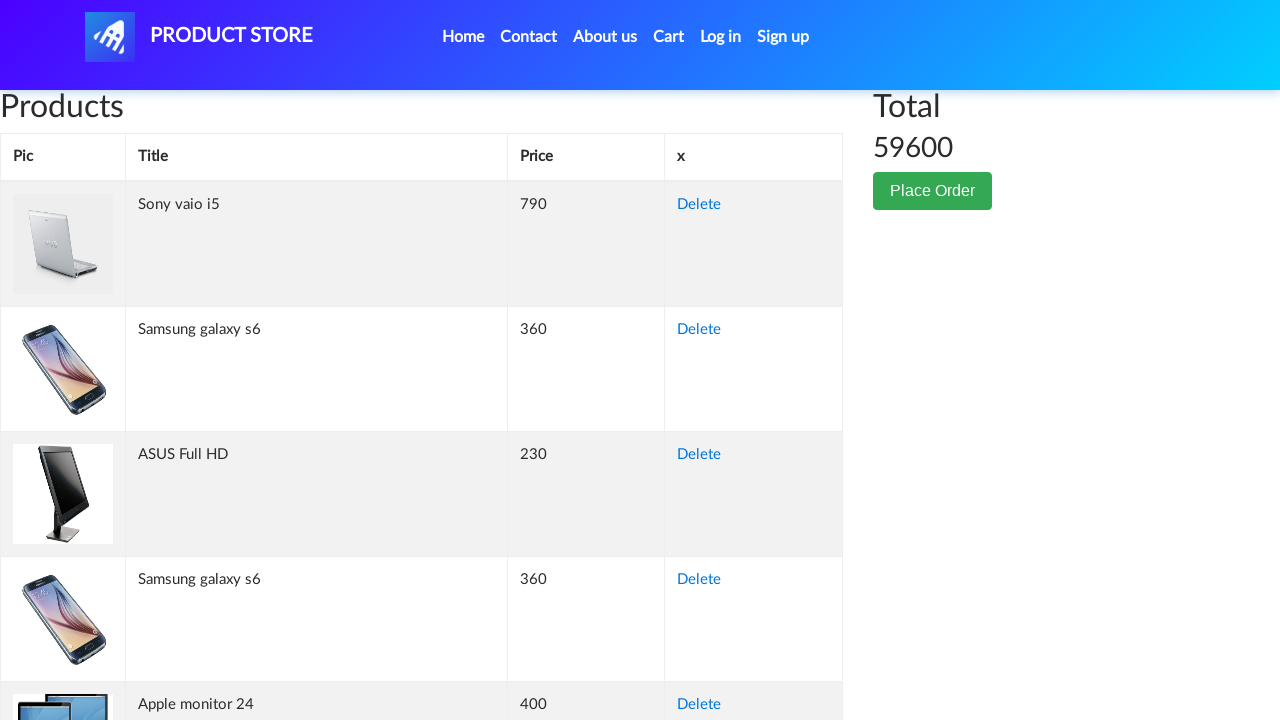

Clicked Place Order button to open order modal at (933, 191) on button[data-target='#orderModal']
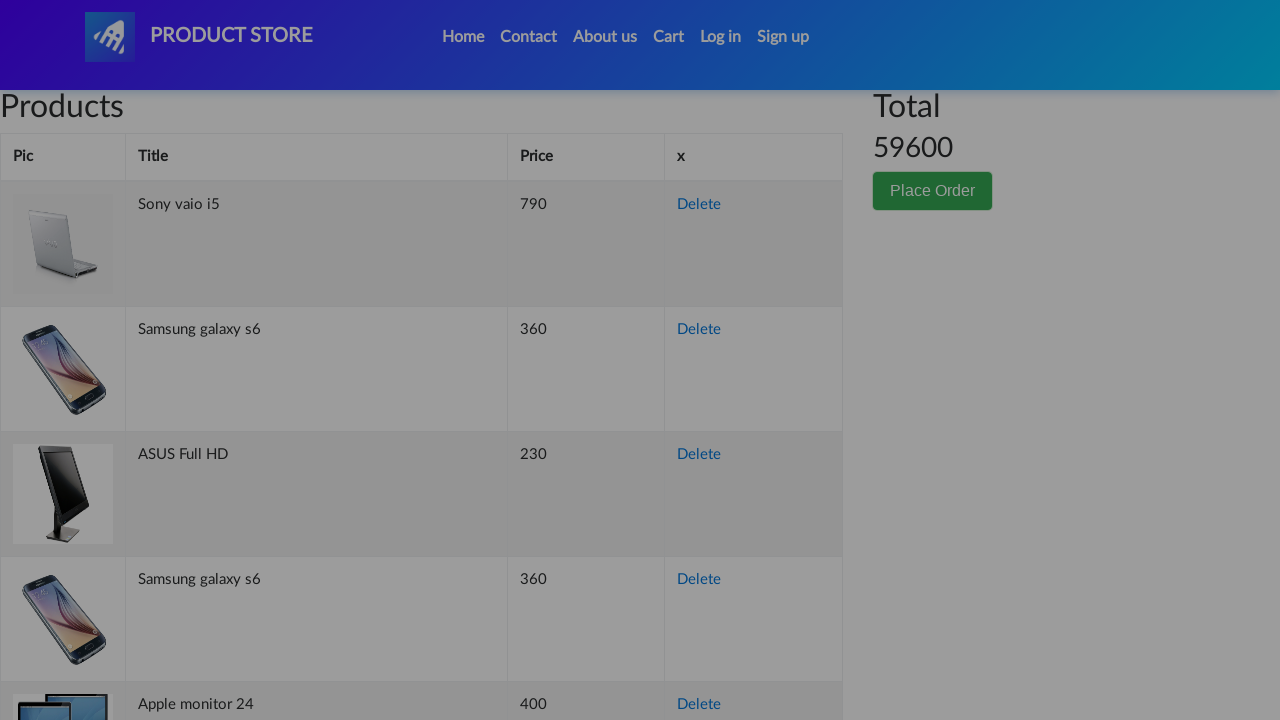

Order modal appeared and is visible
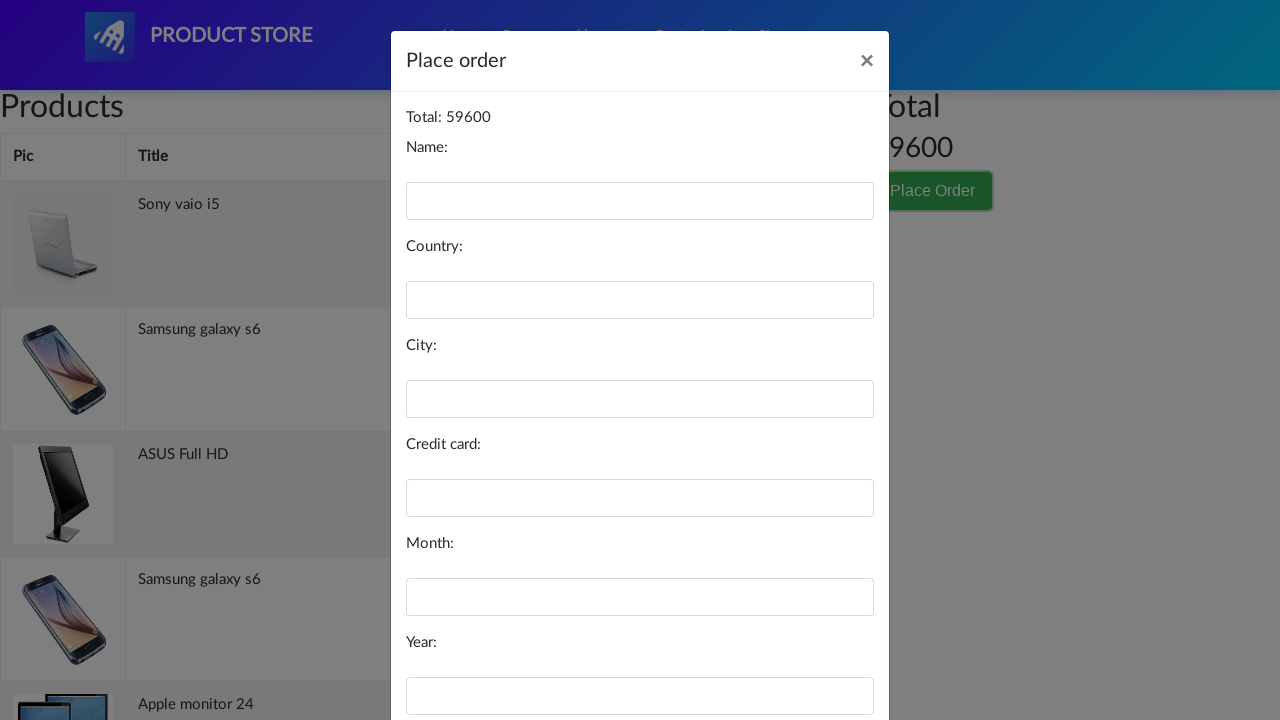

Filled name field with 'John Doe' on #name
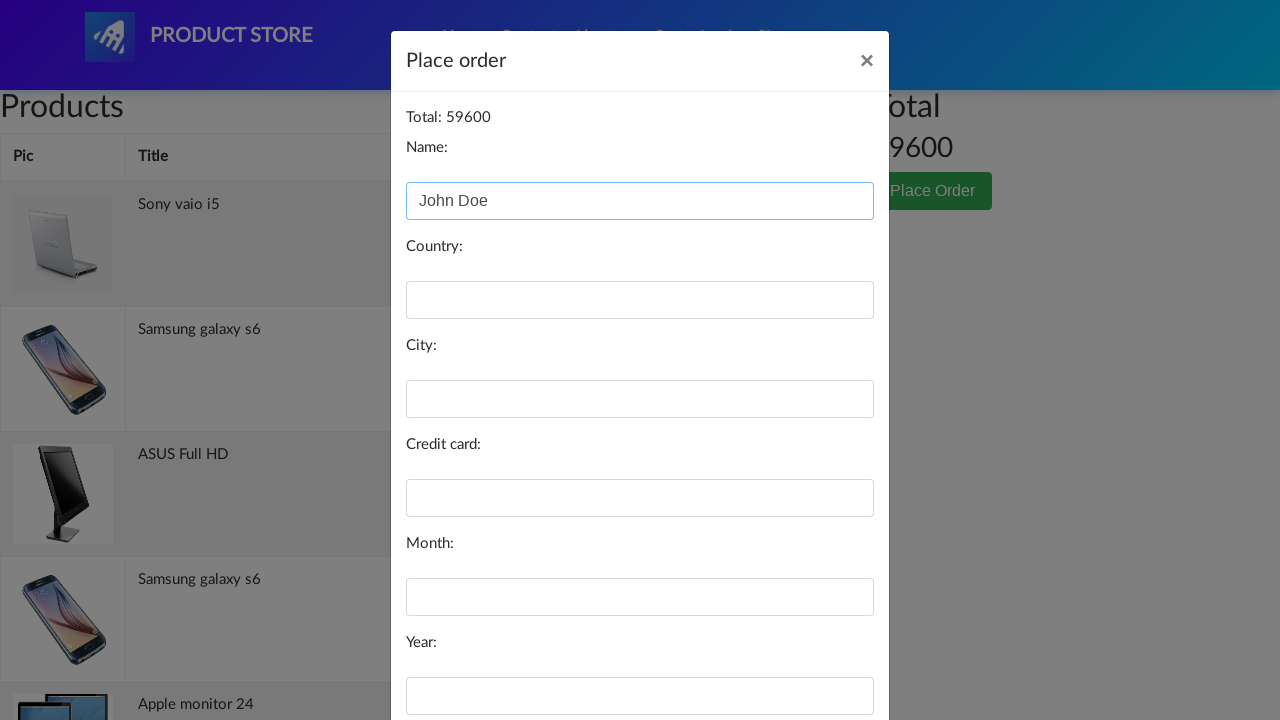

Filled country field with 'USA' on #country
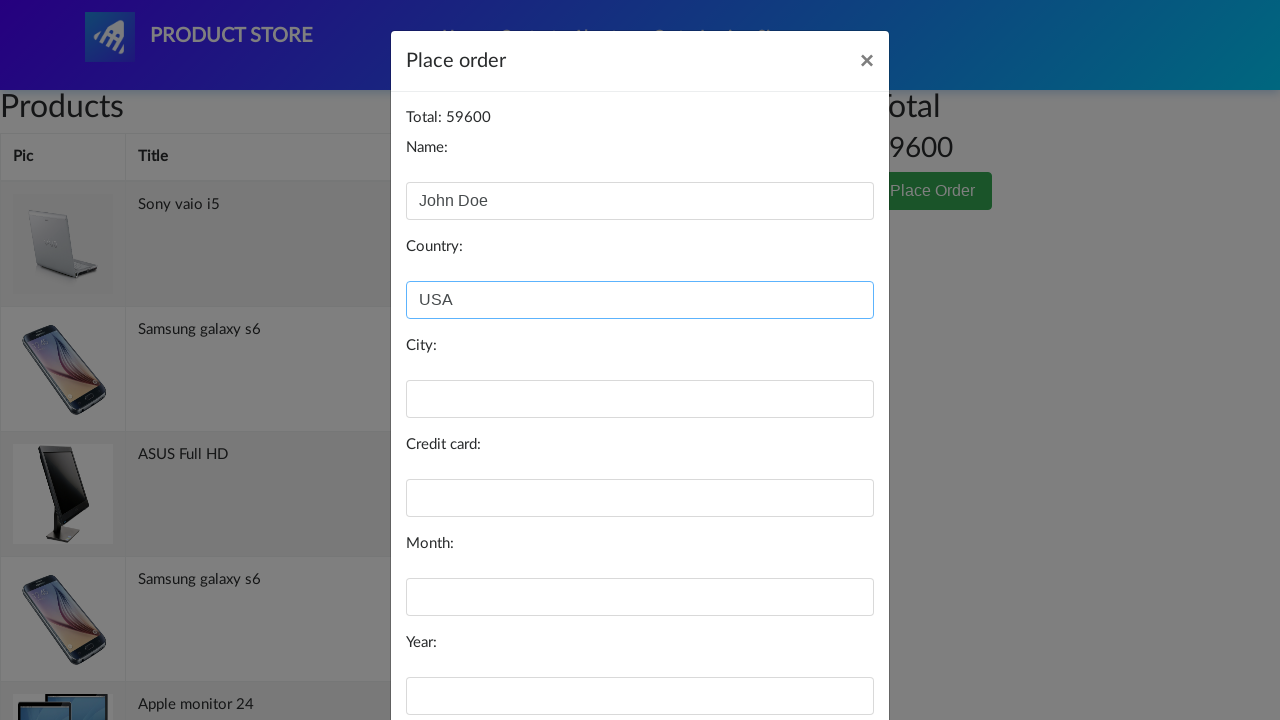

Filled city field with 'New York' on #city
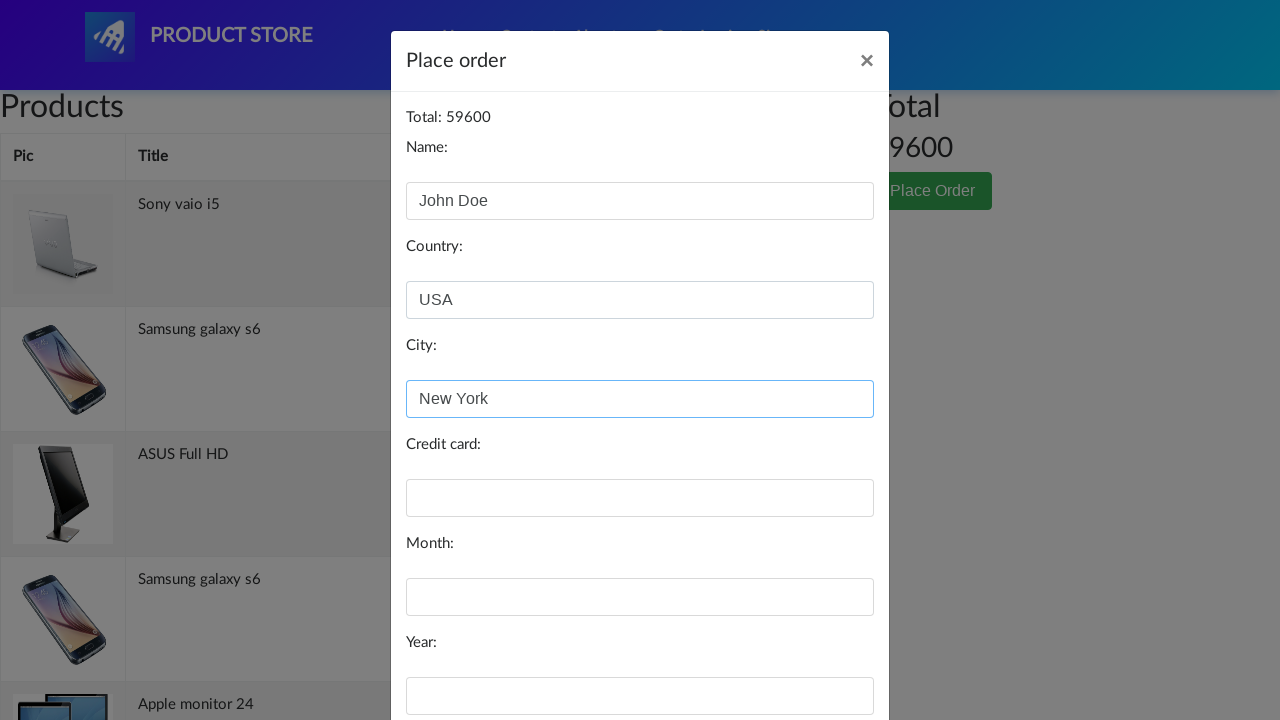

Filled credit card field with card number on #card
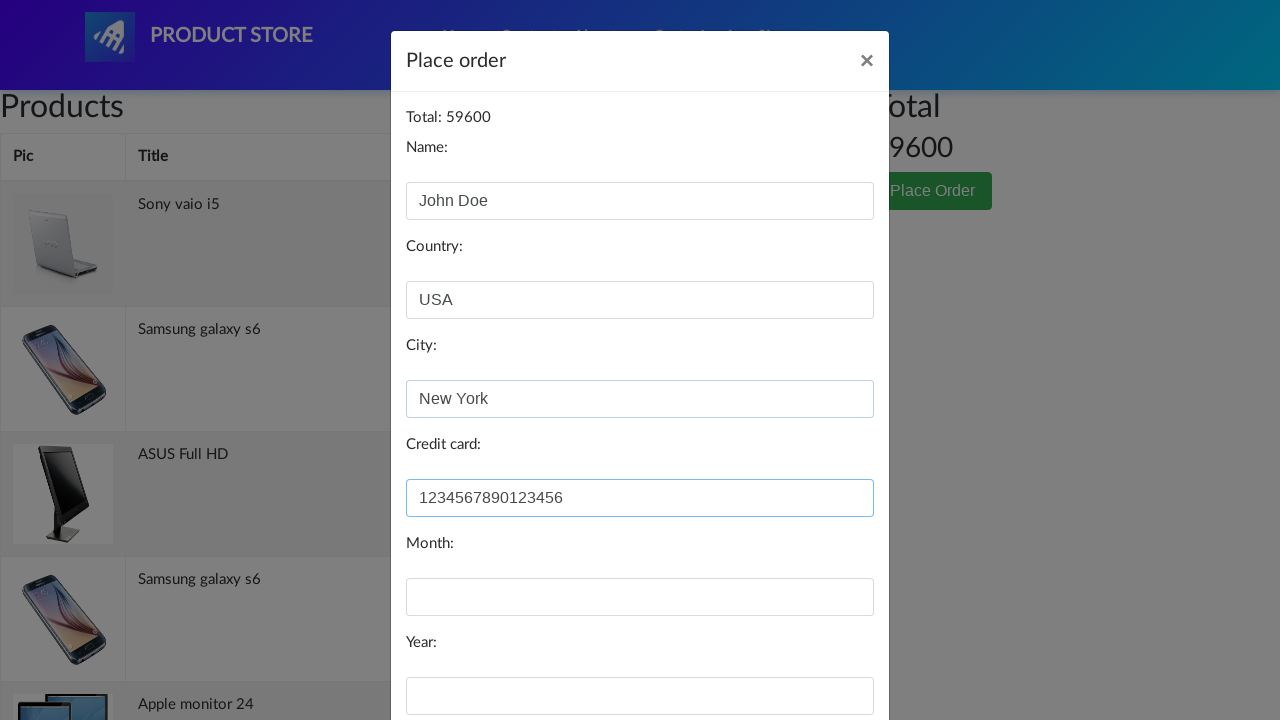

Filled month field with 'January' on #month
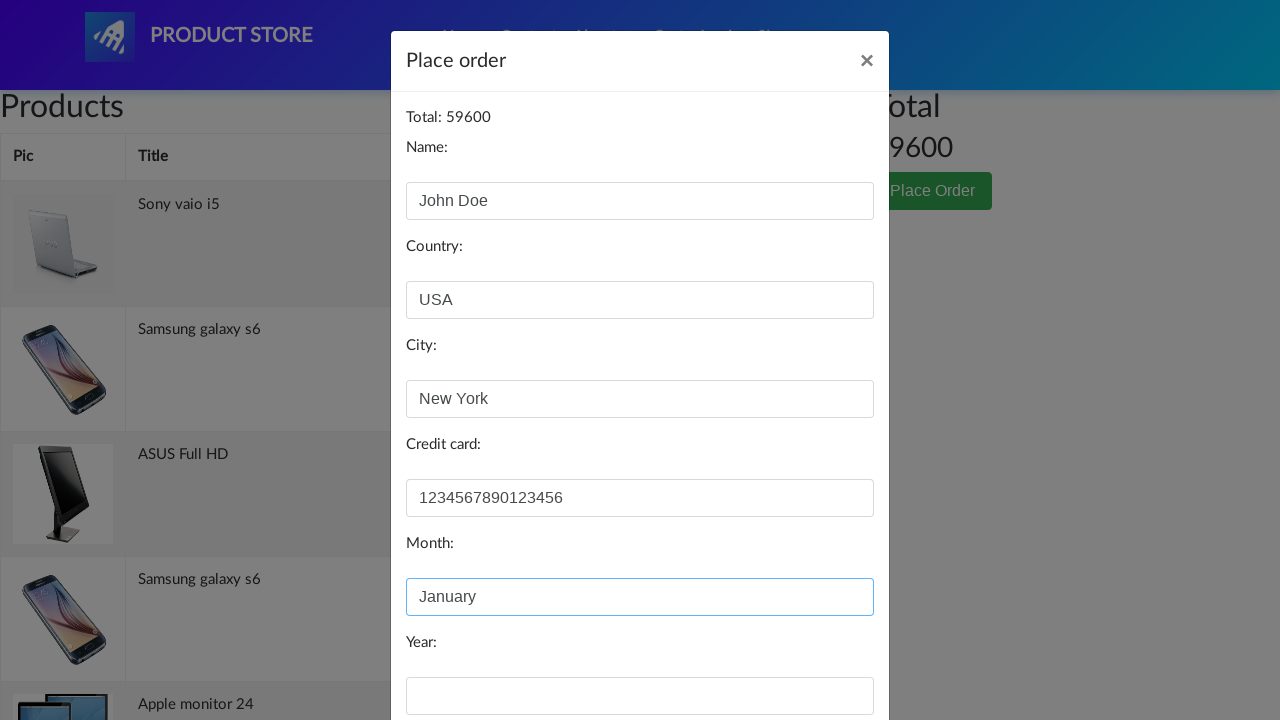

Filled year field with '2025' on #year
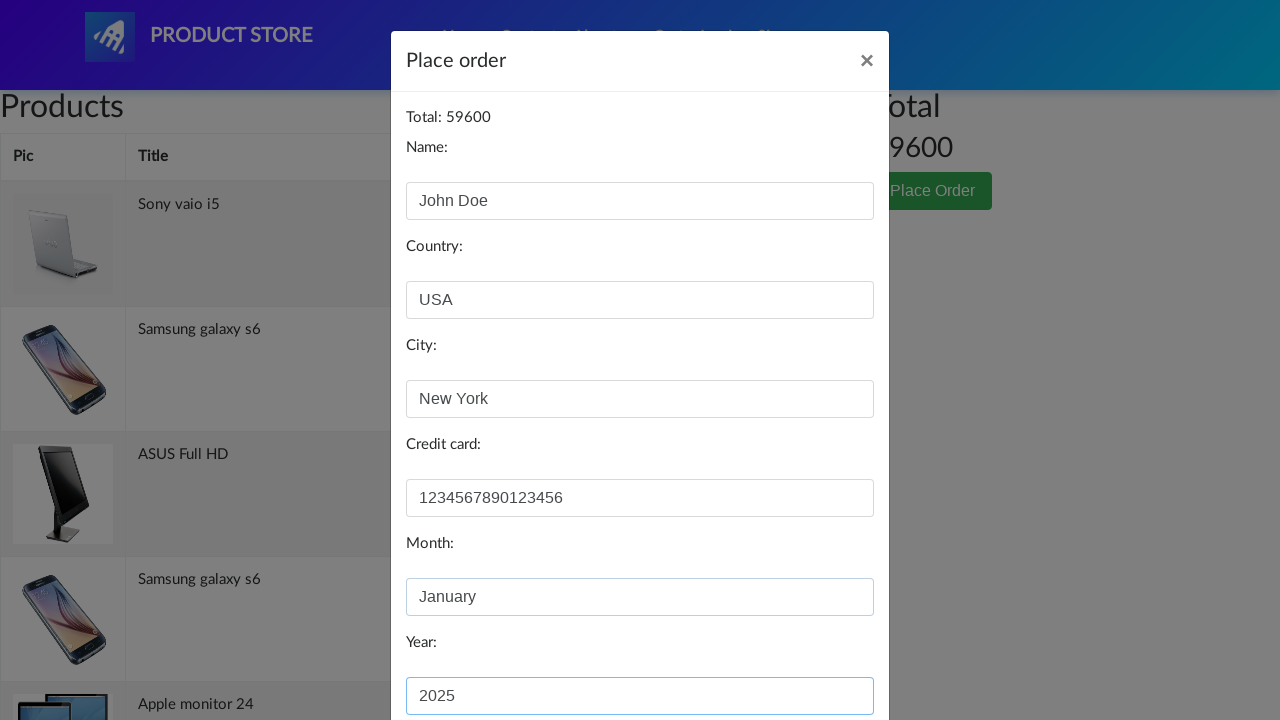

Clicked Purchase button to complete order at (823, 655) on button[onclick='purchaseOrder()']
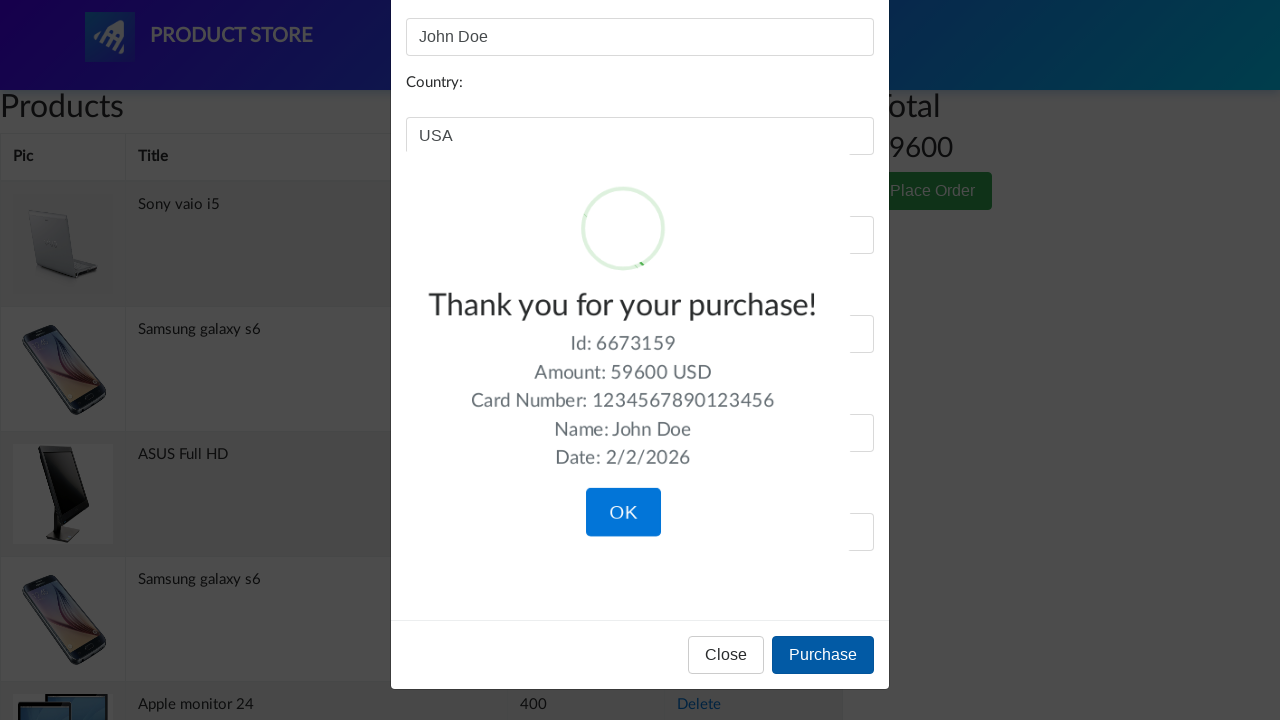

Purchase confirmation alert appeared
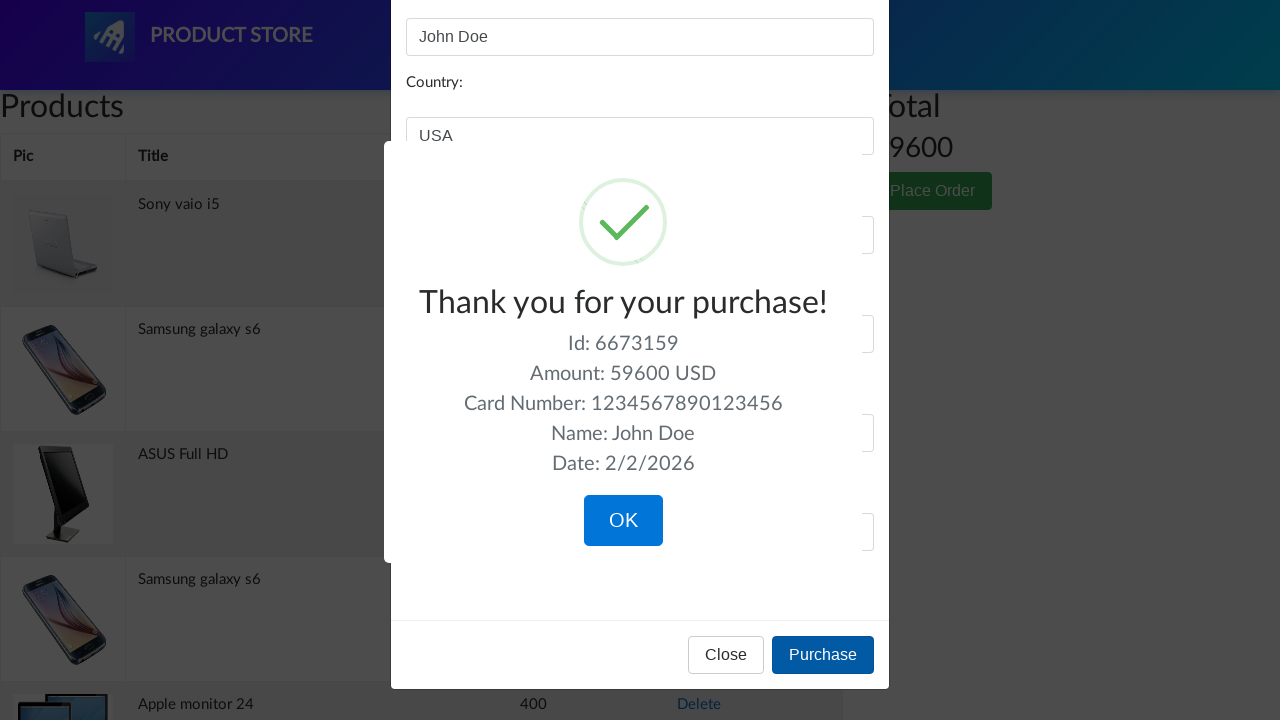

Clicked confirm button on purchase completion alert at (623, 521) on .sweet-alert button.confirm
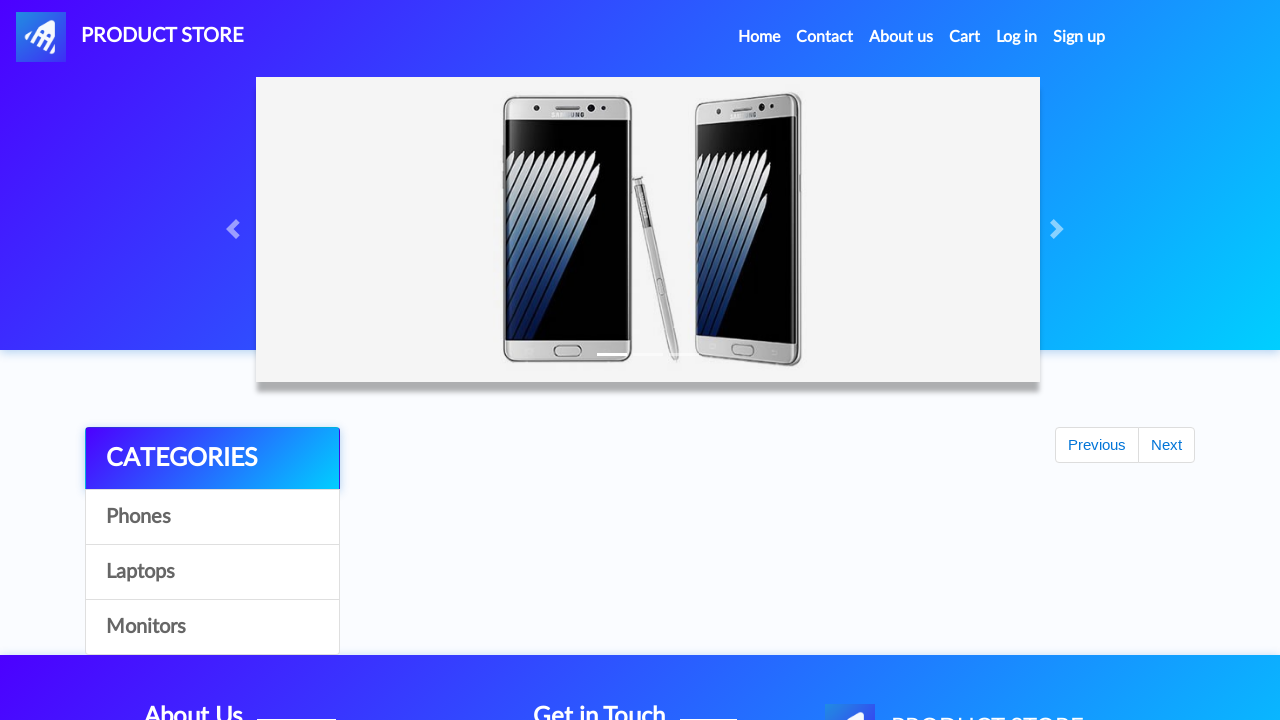

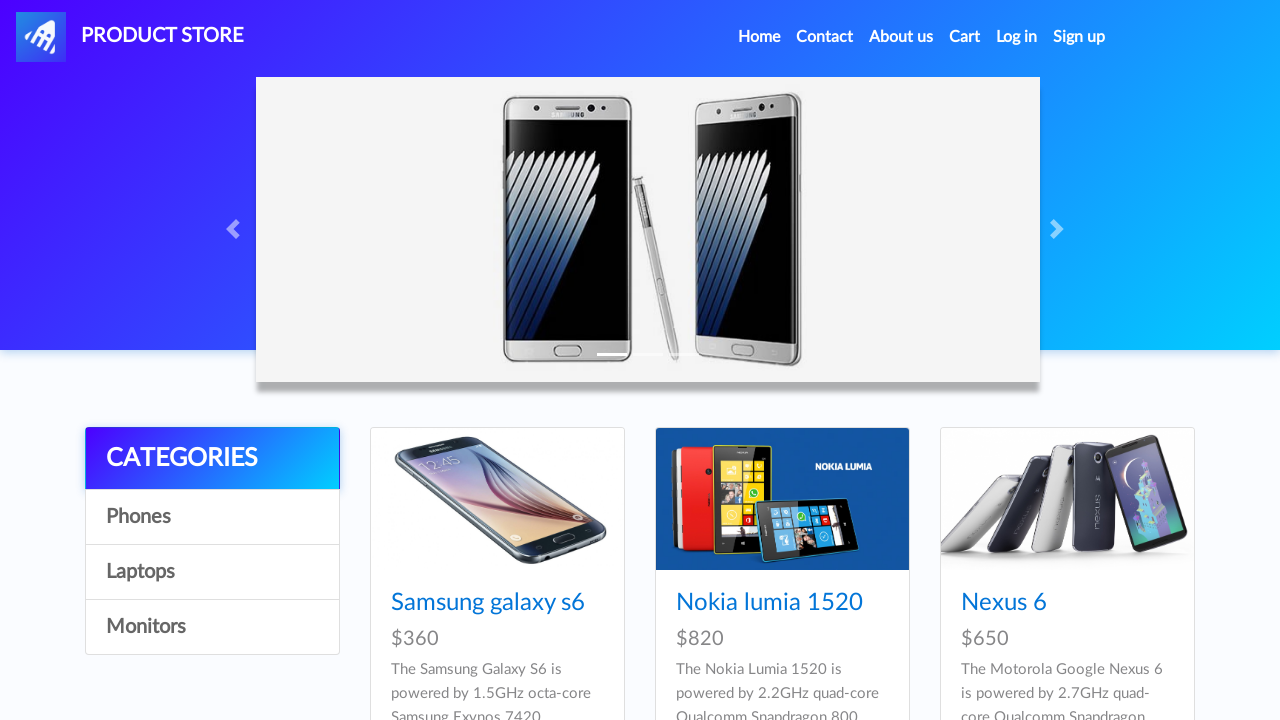